Tests JavaScript prompt alert by clicking the prompt button, entering text and accepting, then dismissing without text, and verifying the confirmation messages.

Starting URL: http://the-internet.herokuapp.com/javascript_alerts

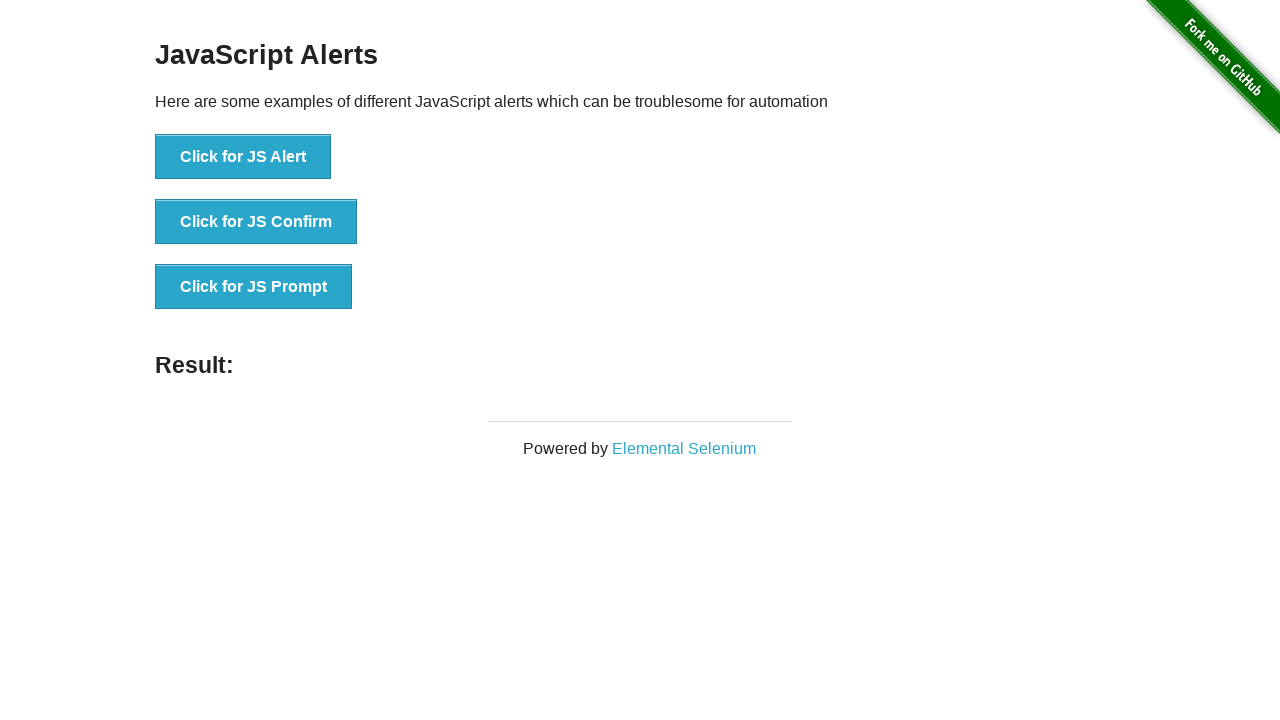

Set up dialog handler to accept prompt with text 'TestUser2024'
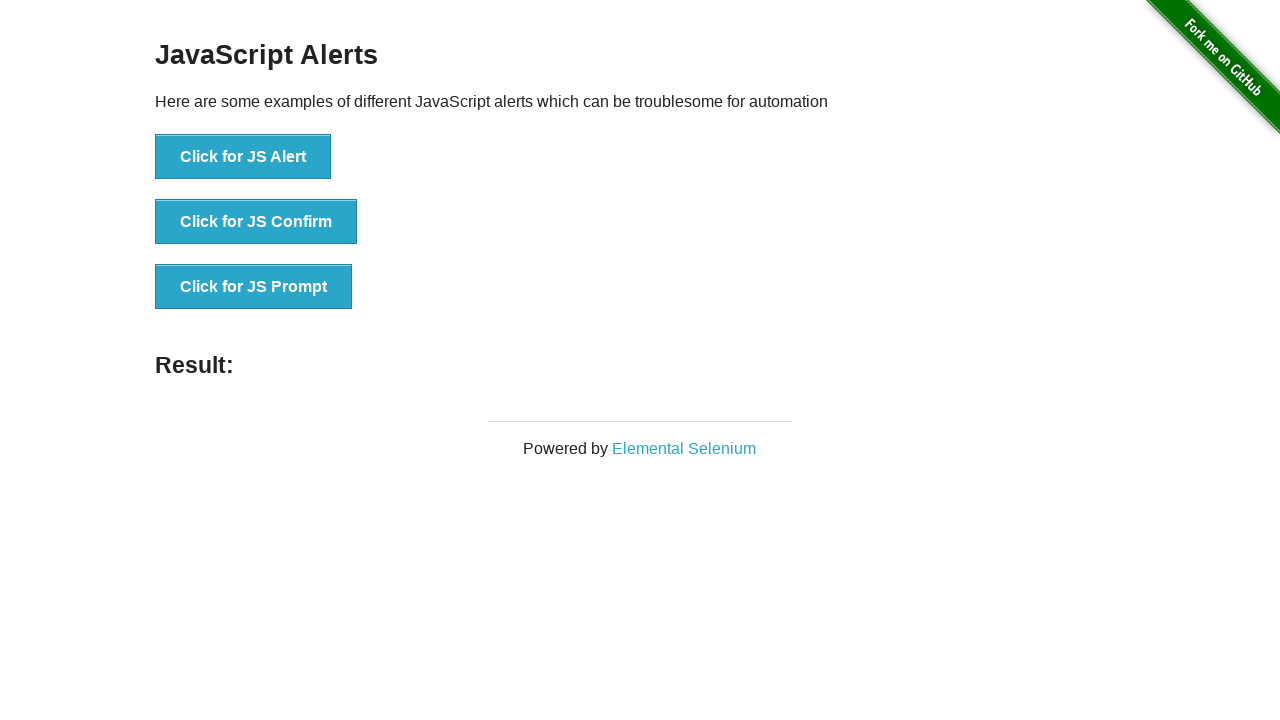

Clicked 'Click for JS Prompt' button to trigger prompt alert at (254, 287) on xpath=//button[text()='Click for JS Prompt']
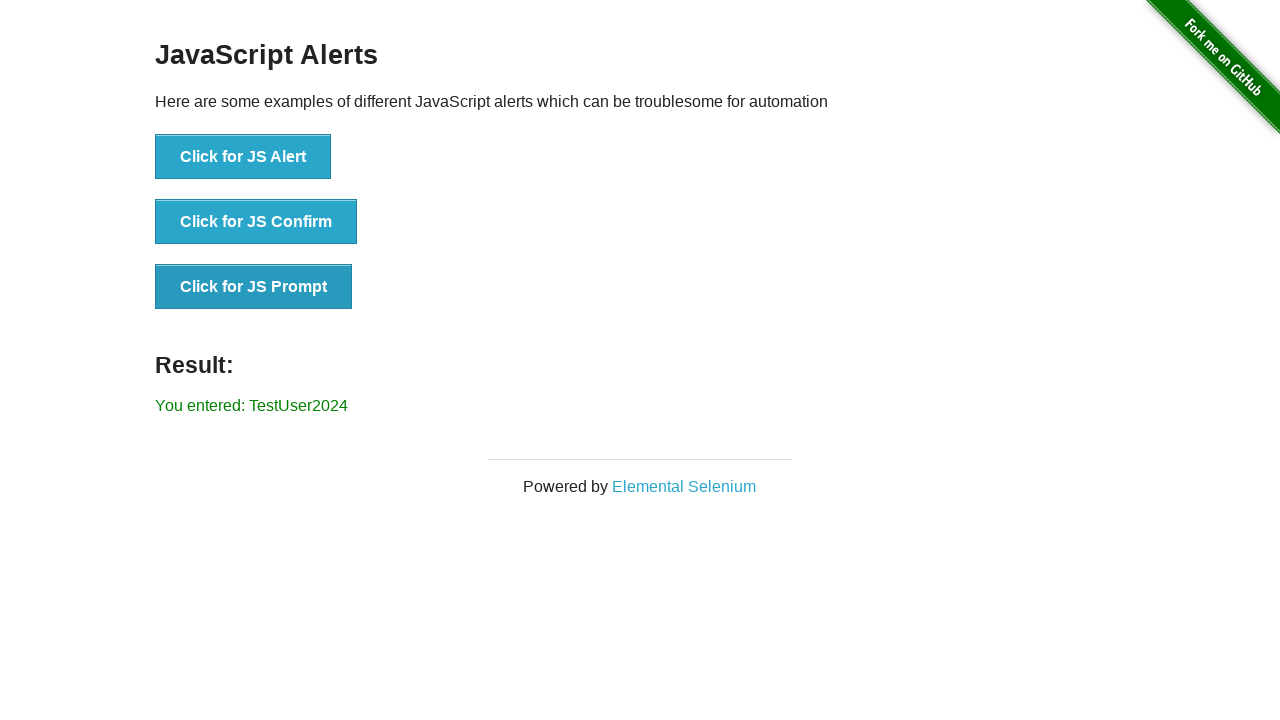

Result message appeared after accepting prompt with input
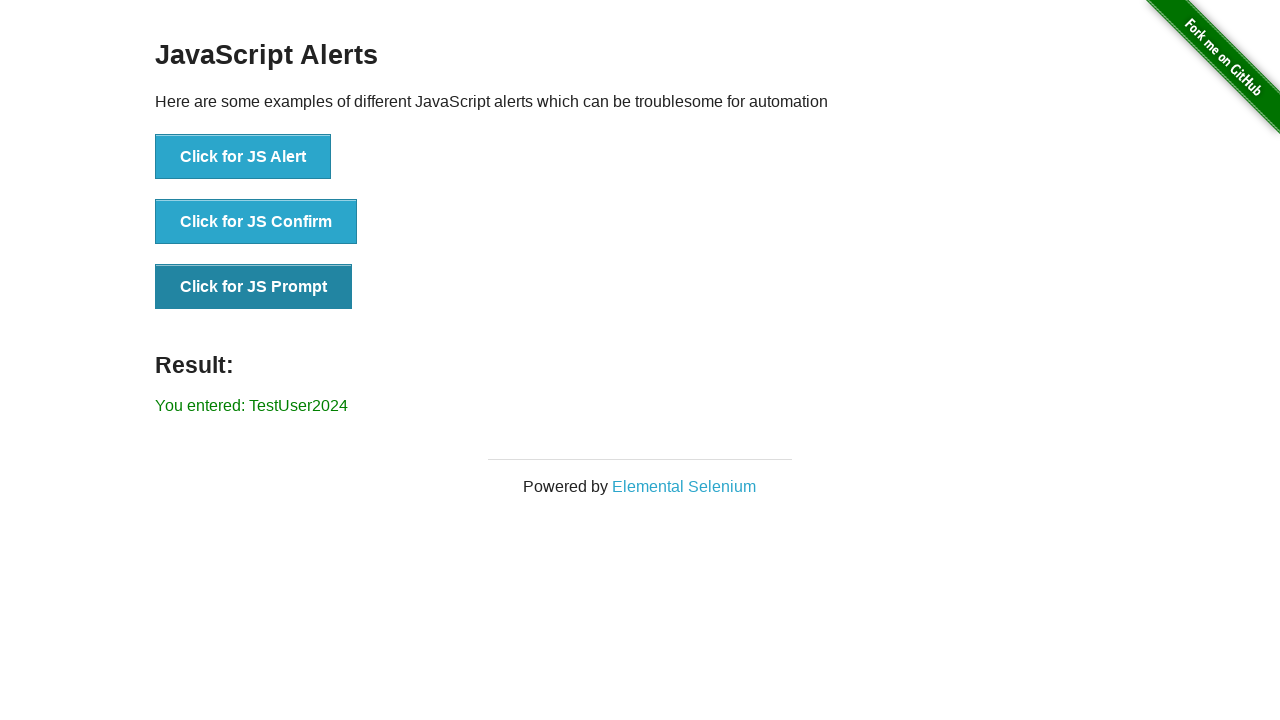

Set up dialog handler to dismiss prompt without input
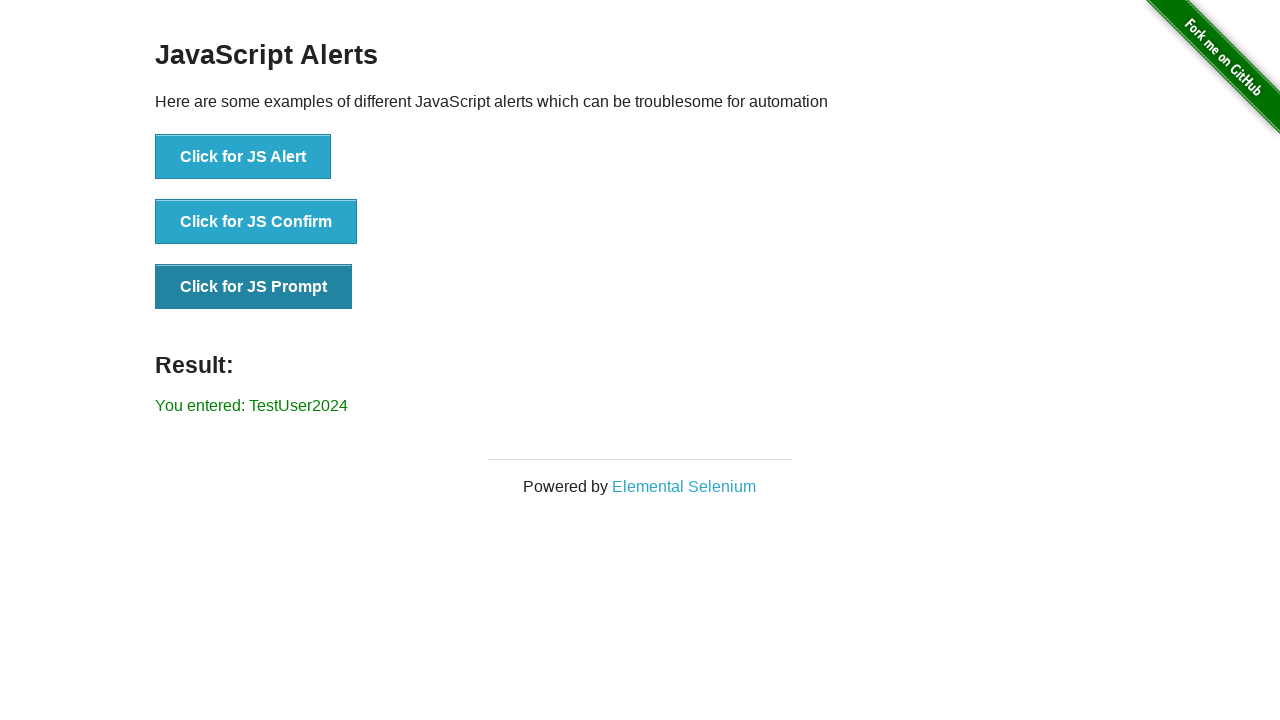

Clicked 'Click for JS Prompt' button again to trigger prompt alert at (254, 287) on xpath=//button[text()='Click for JS Prompt']
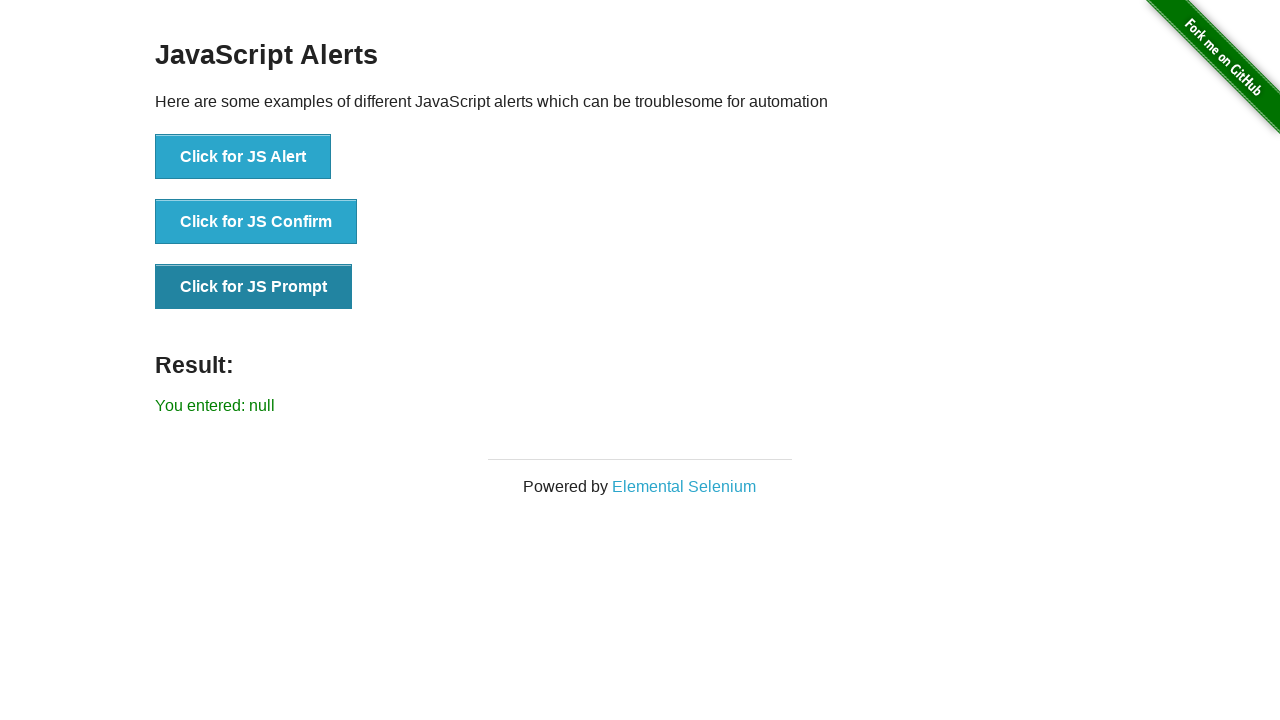

Result message appeared after dismissing prompt without input
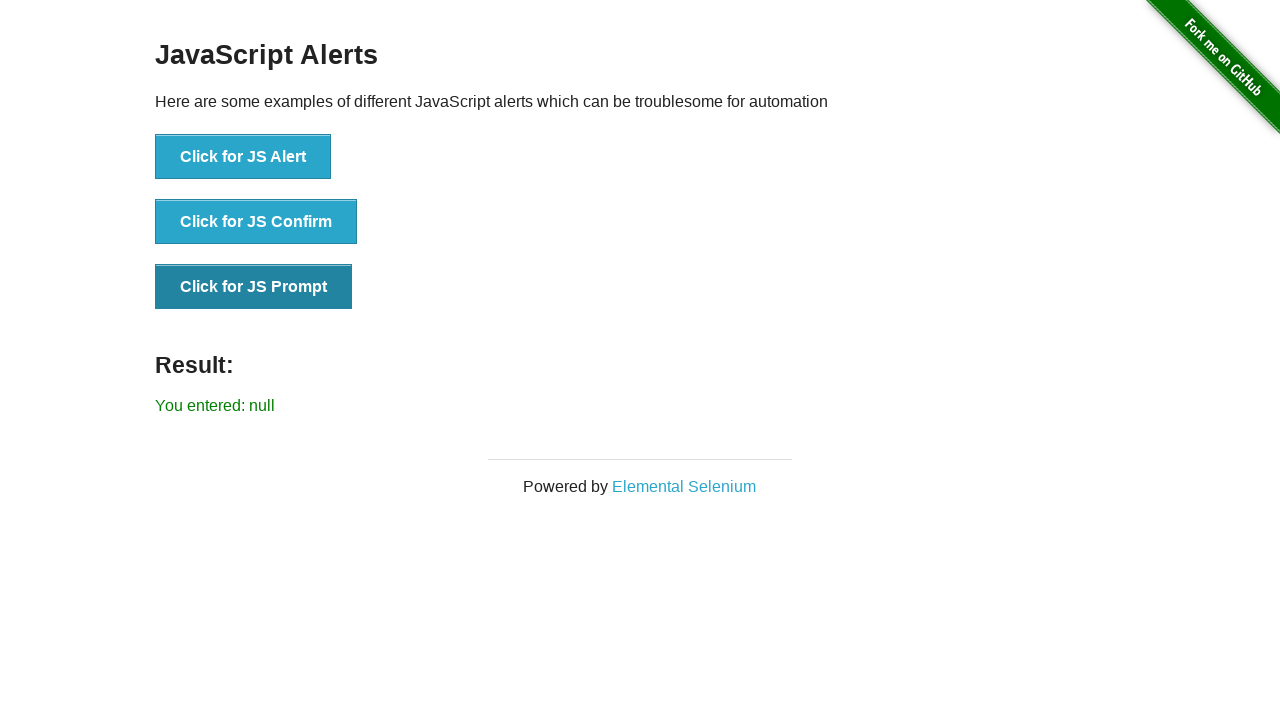

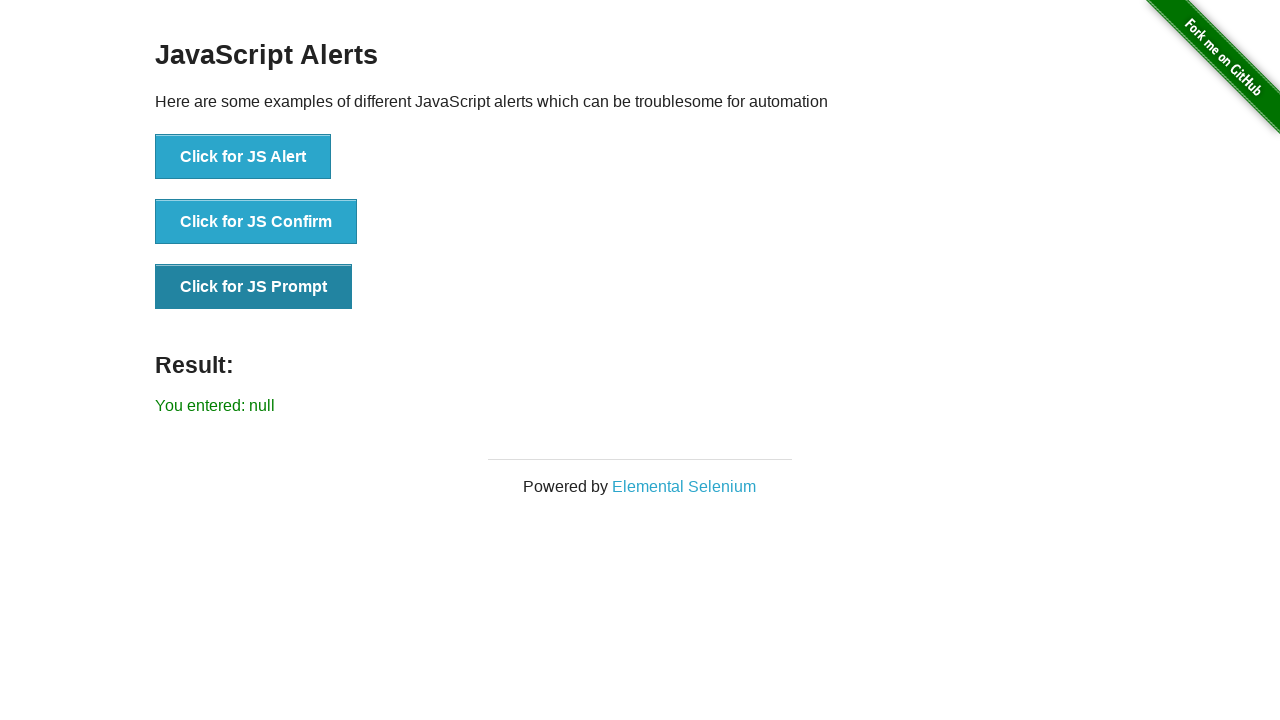